Navigates to a random frog picture generator page and verifies that a frog image is displayed

Starting URL: http://allaboutfrogs.org/funstuff/randomfrog.html

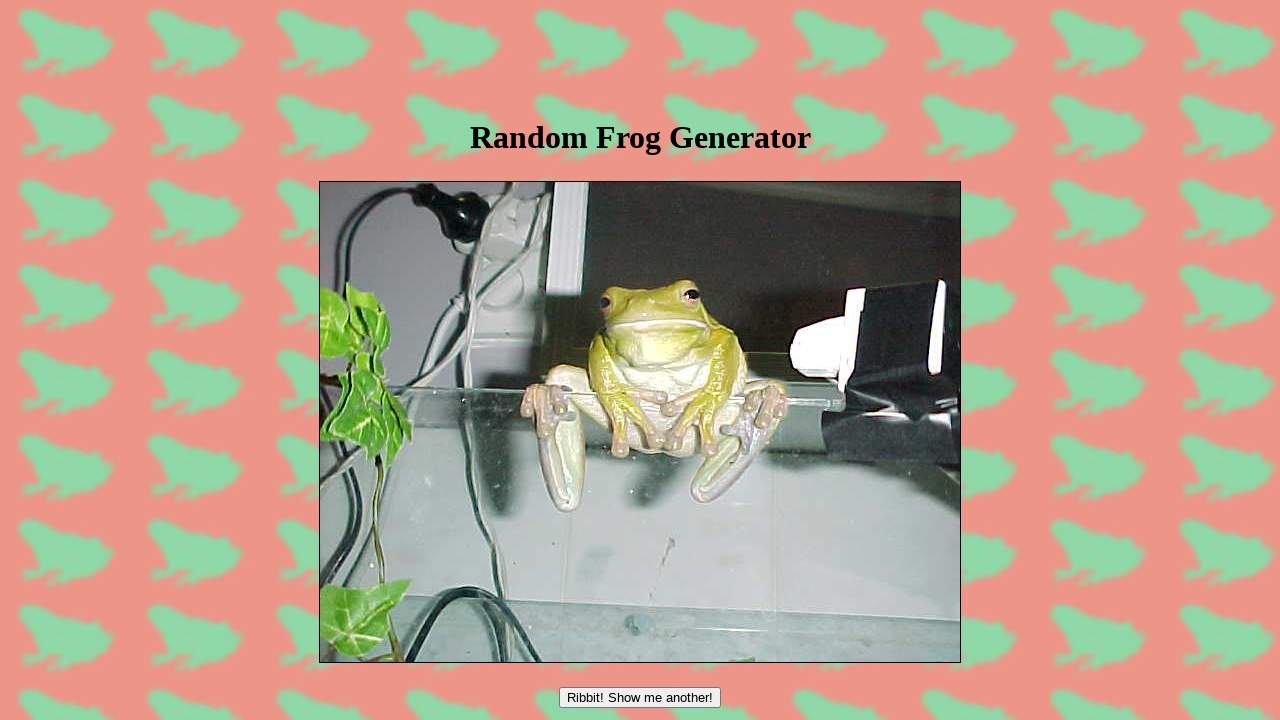

Navigated to random frog image generator page
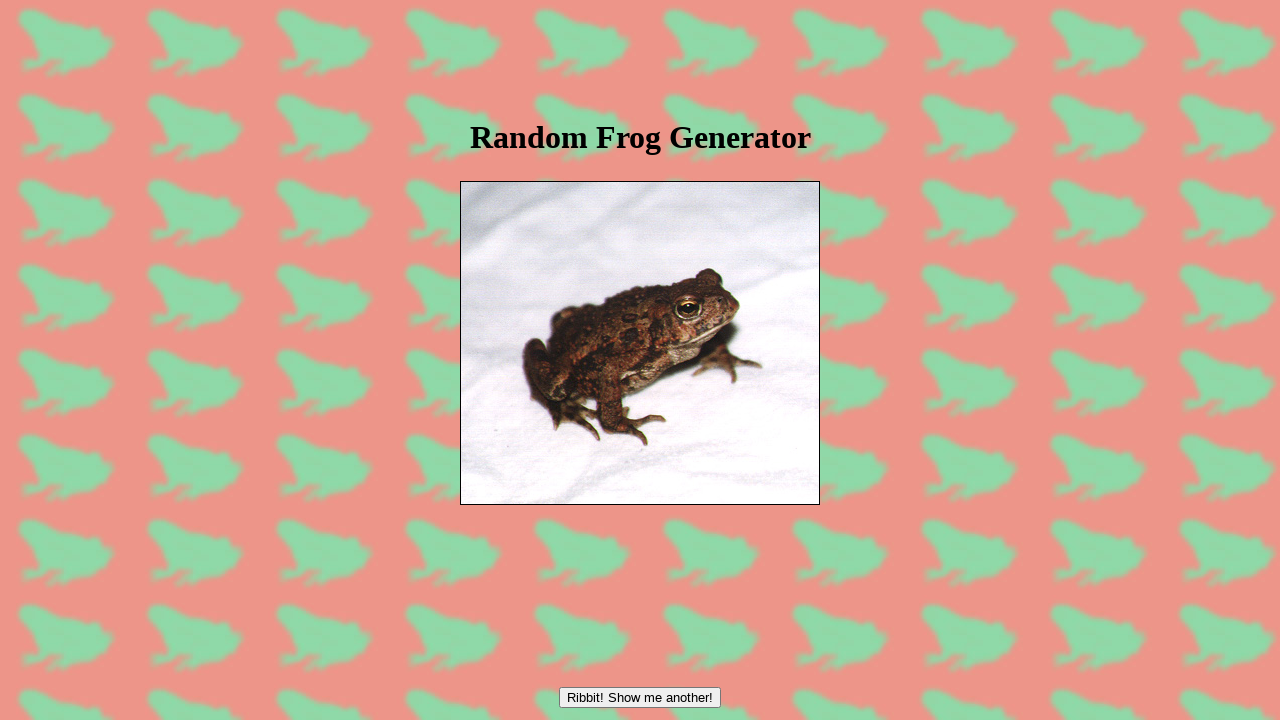

Frog image loaded on the page
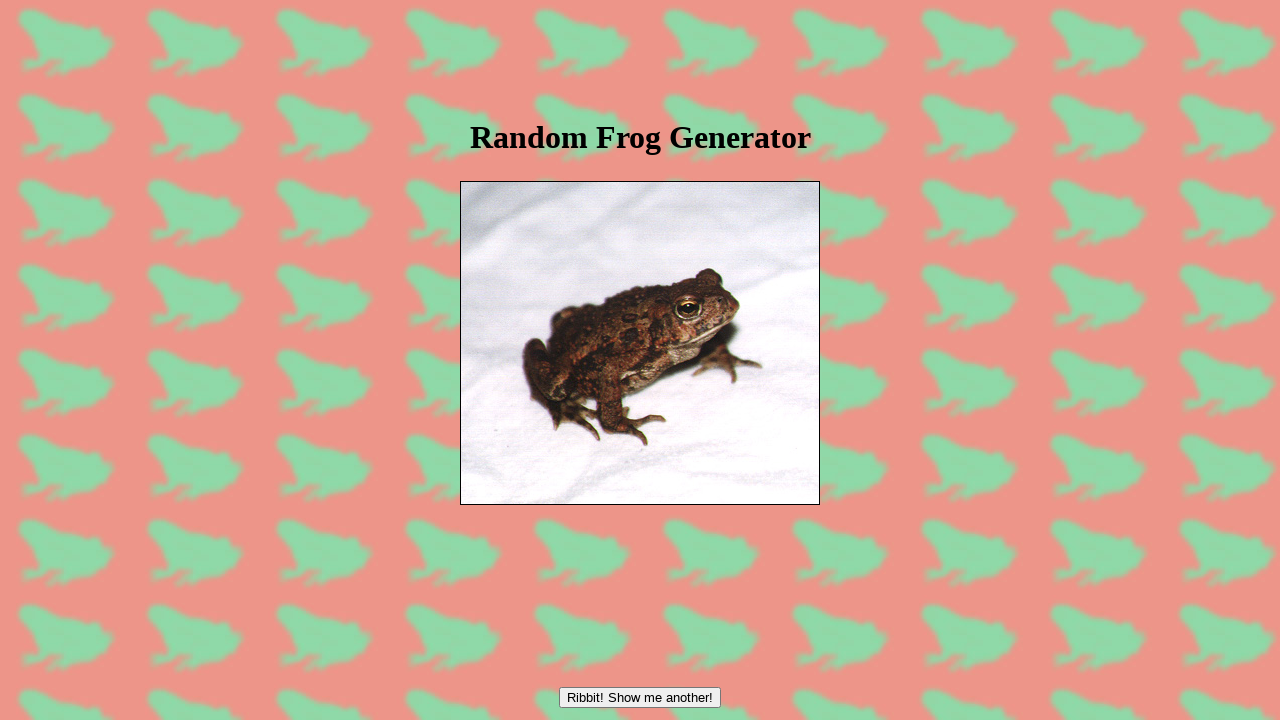

Verified that frog image is visible
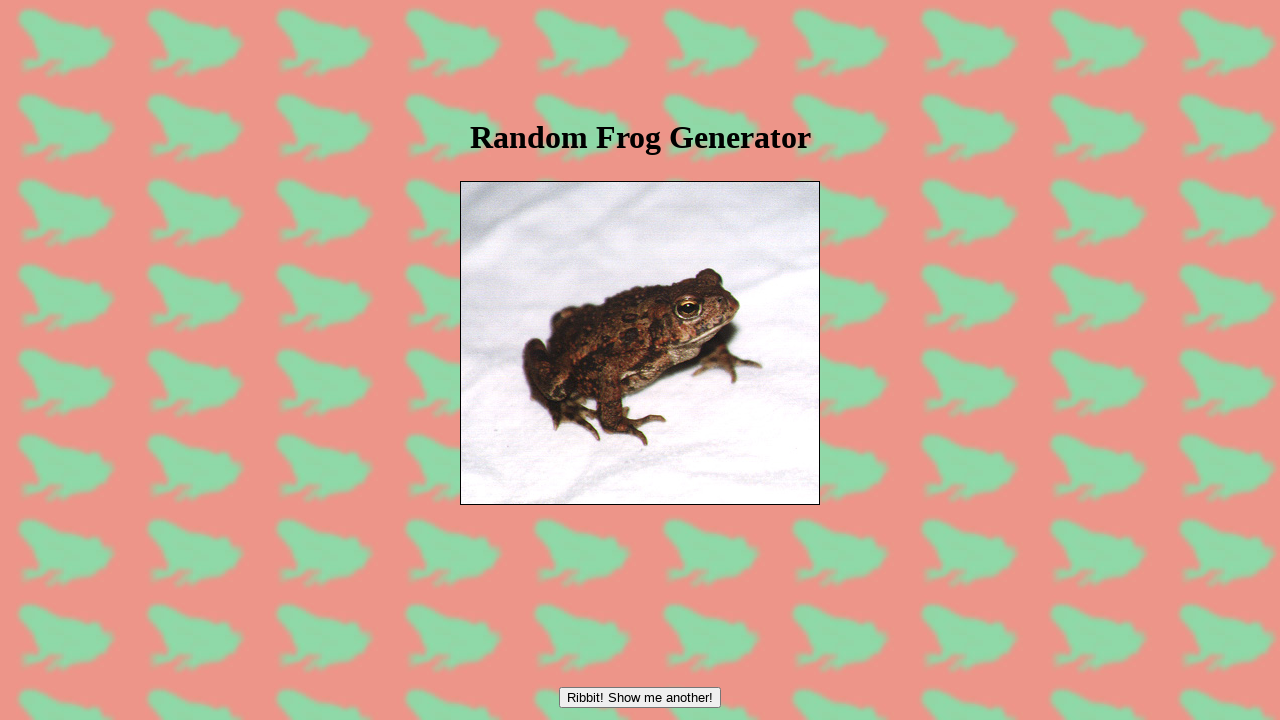

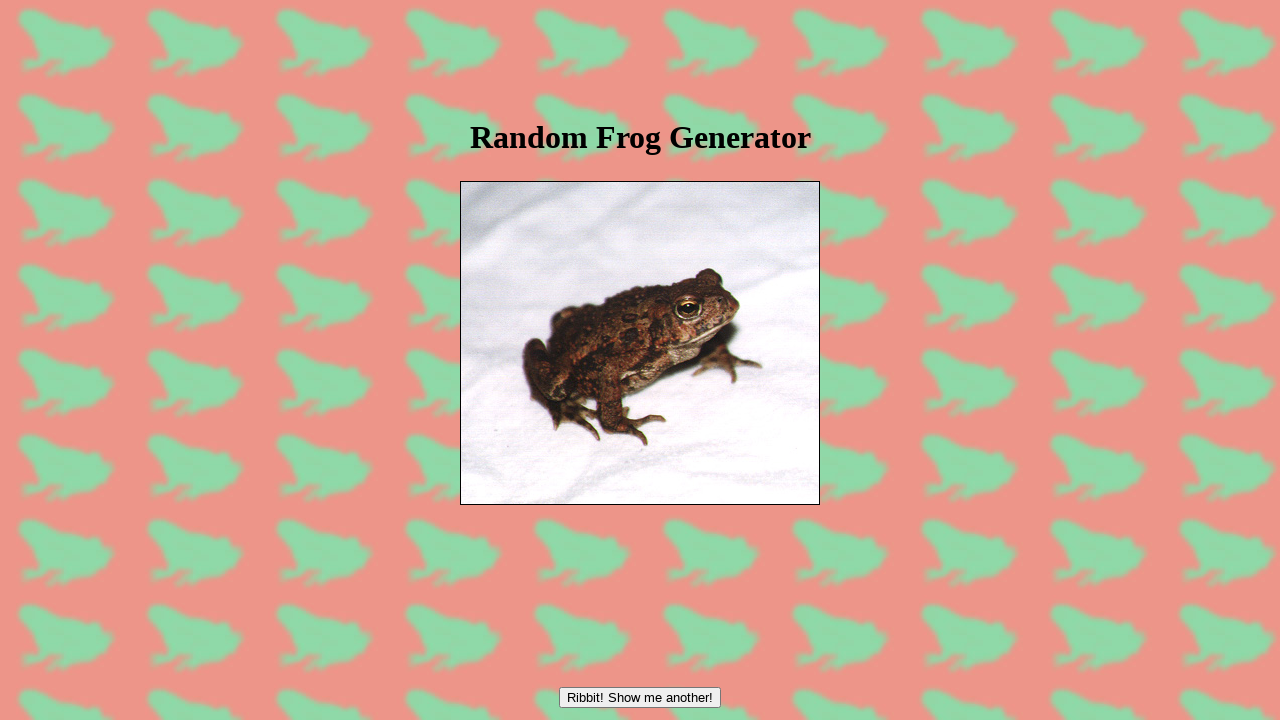